Tests JavaScript Alert functionality by clicking a button that triggers an alert dialog and verifying the alert is shown.

Starting URL: https://www.lambdatest.com/selenium-playground/

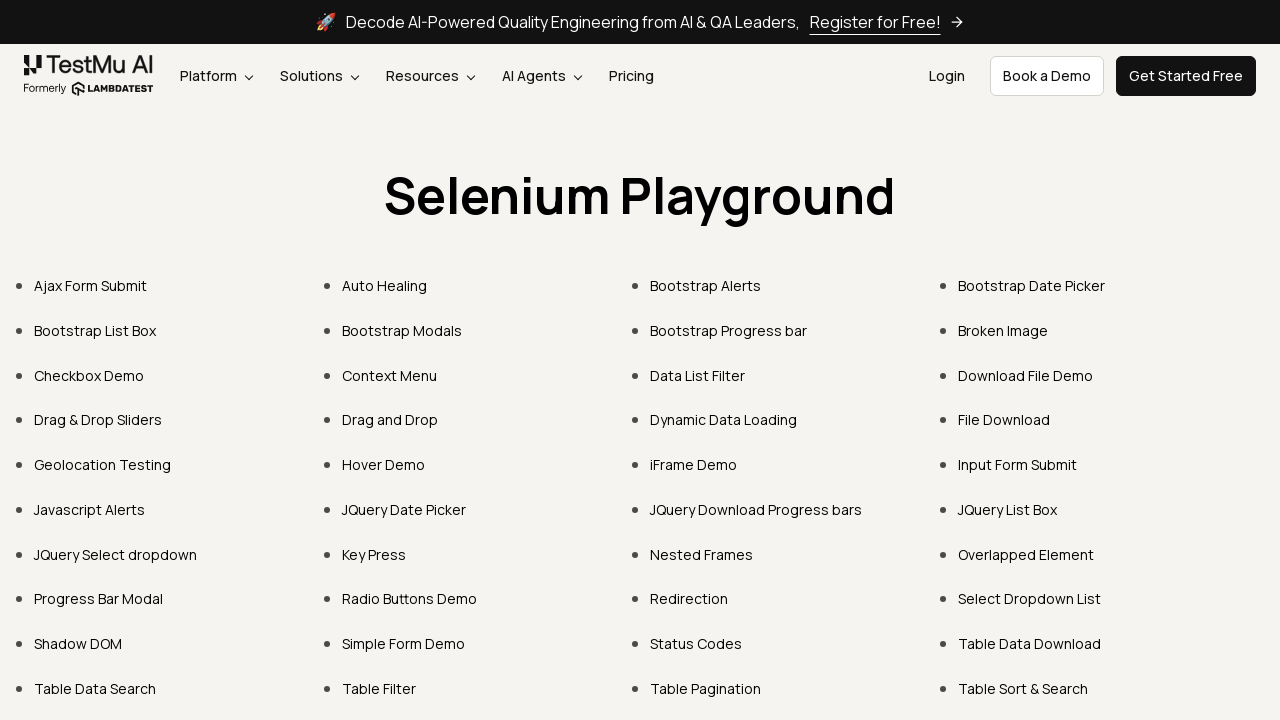

Clicked on Javascript Alerts link at (90, 509) on text=Javascript Alerts
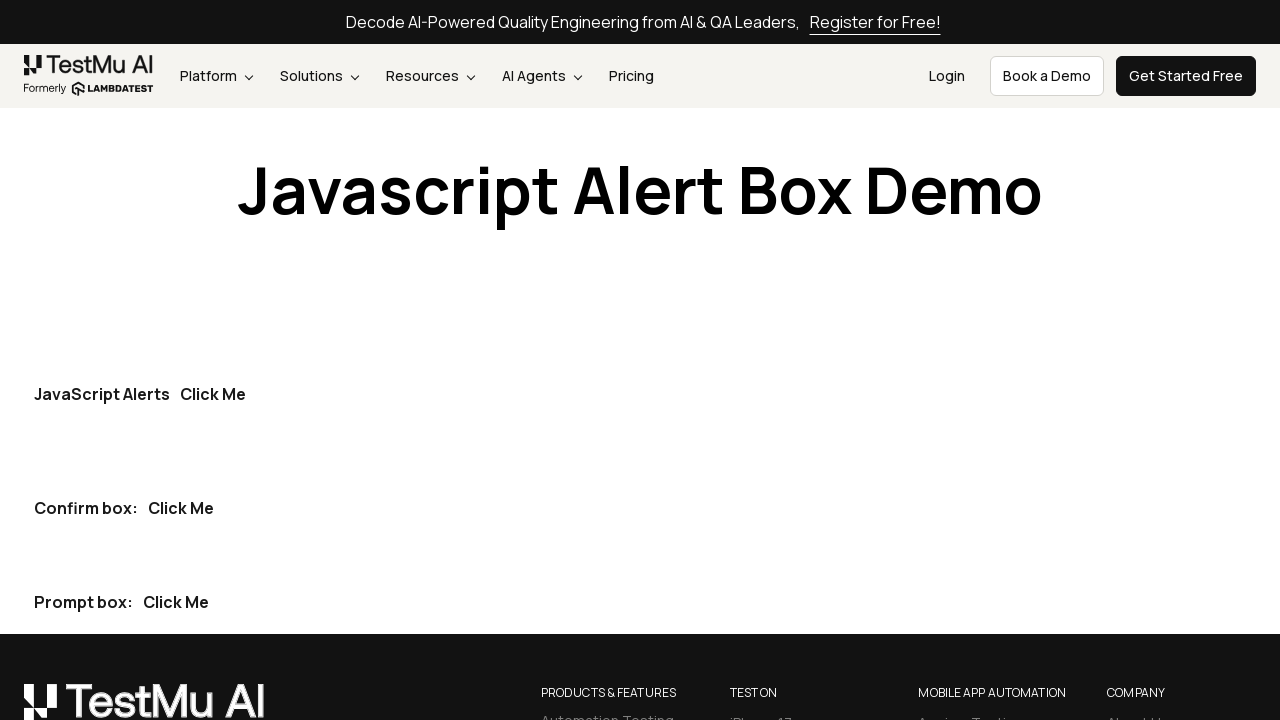

Set up dialog handler for alert
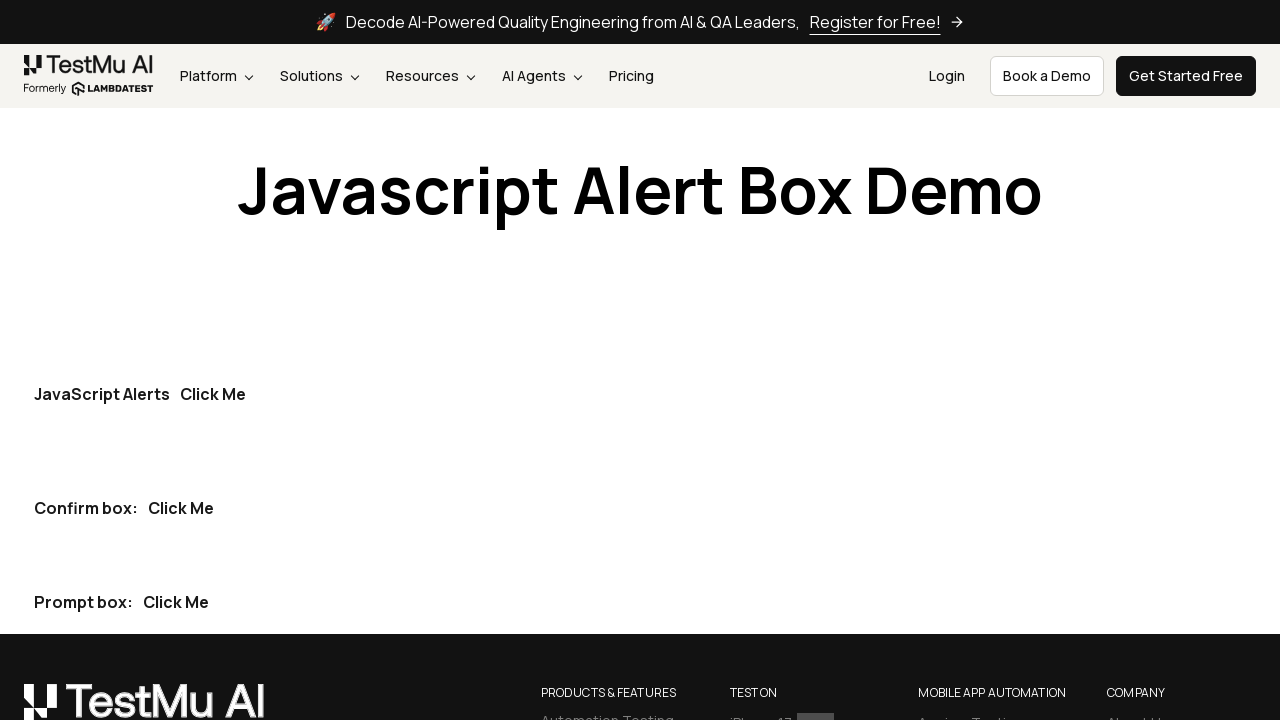

Clicked the first 'Click Me' button to trigger JavaScript alert at (213, 394) on div.mt-30.rounded >> nth=0 >> button >> internal:has-text="Click Me"i
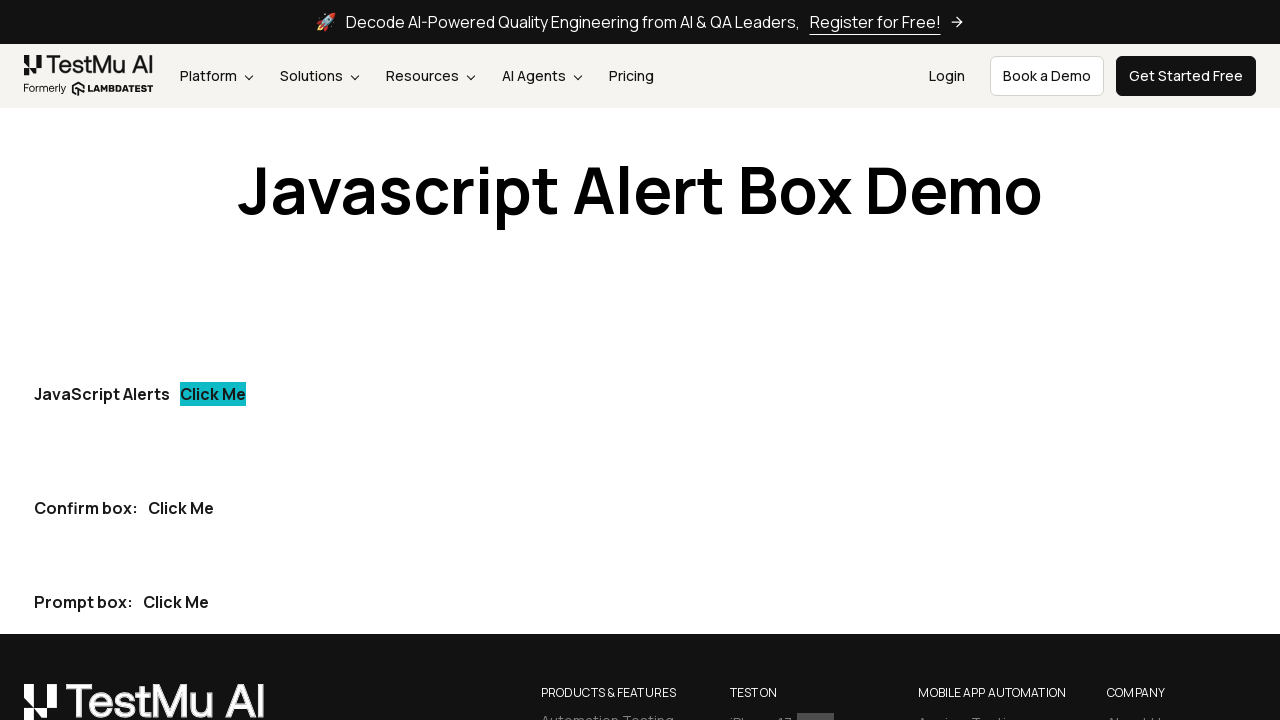

Waited 500ms for alert dialog to be handled
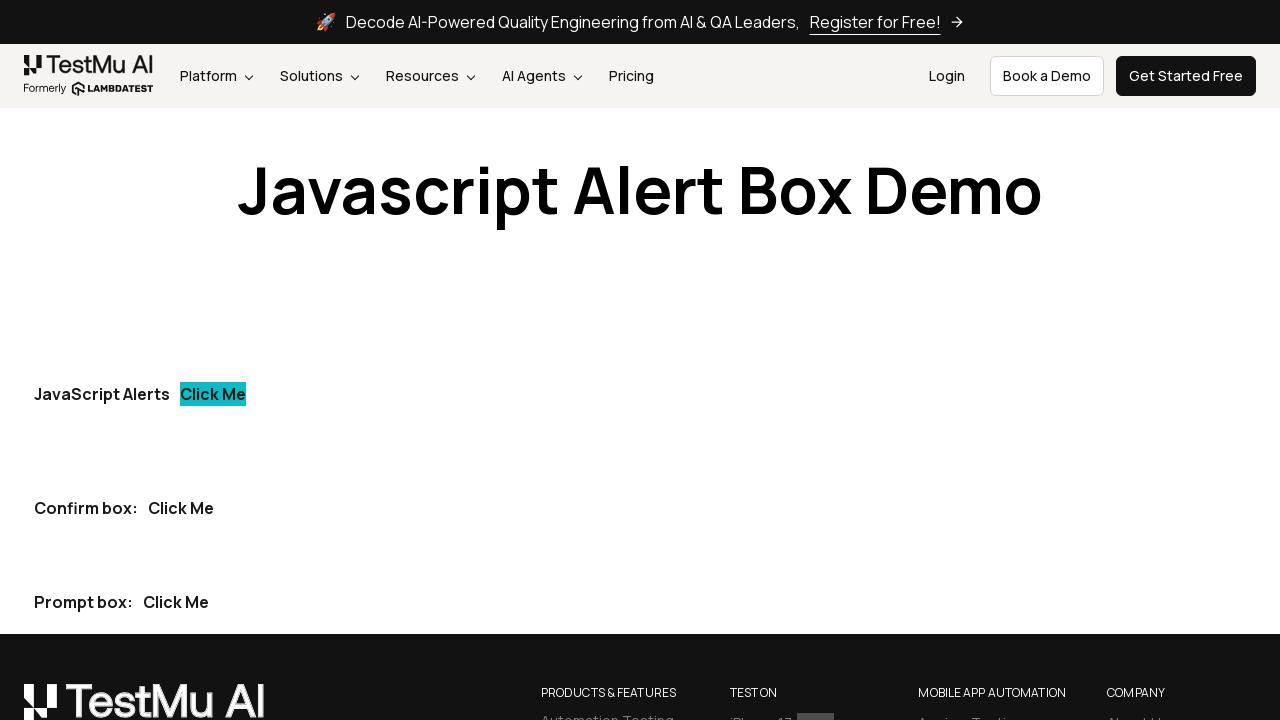

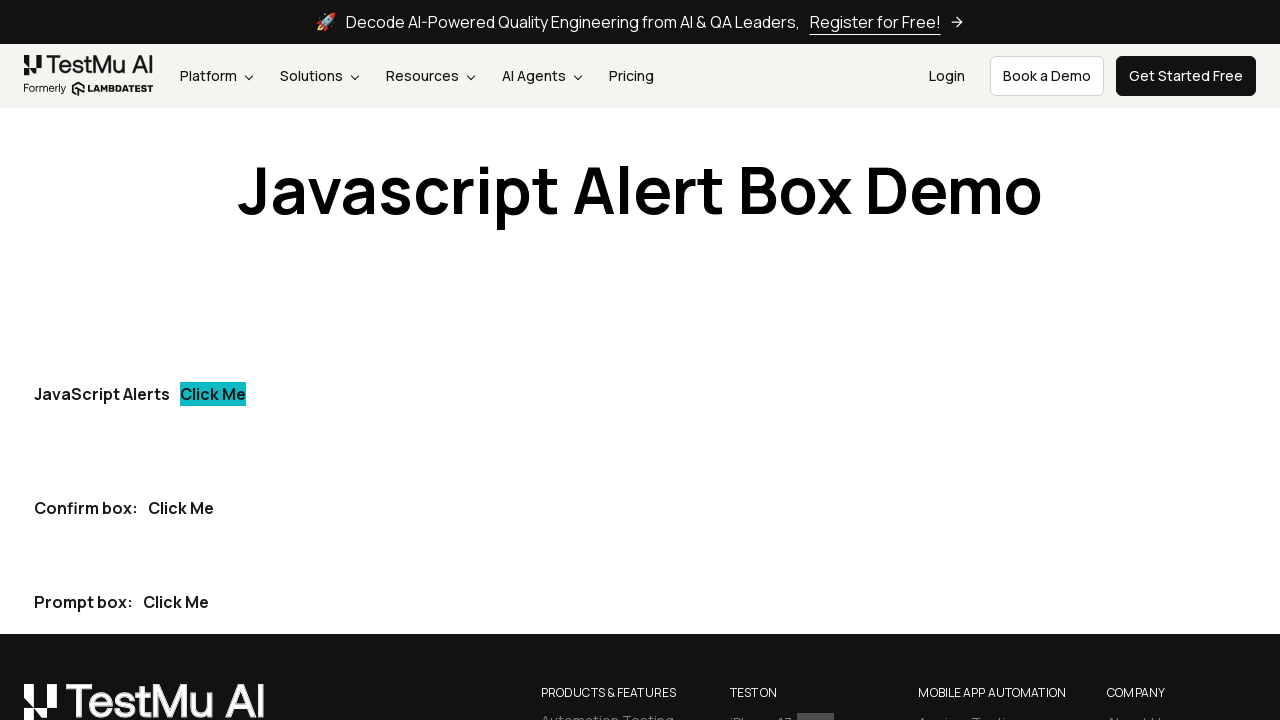